Tests click and hold interaction by selecting items 1-8 in a grid using drag selection, then verifying all 8 items are selected

Starting URL: https://jqueryui.com/resources/demos/selectable/display-grid.html

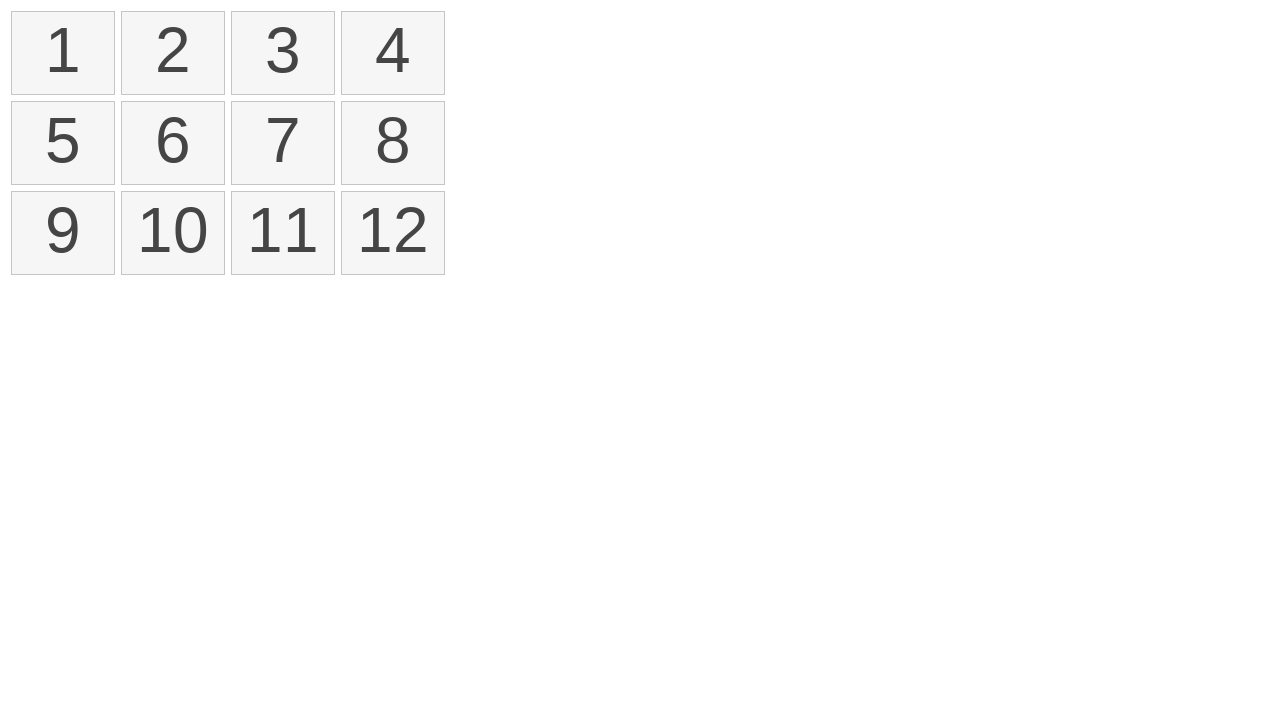

Waited for selectable items to load
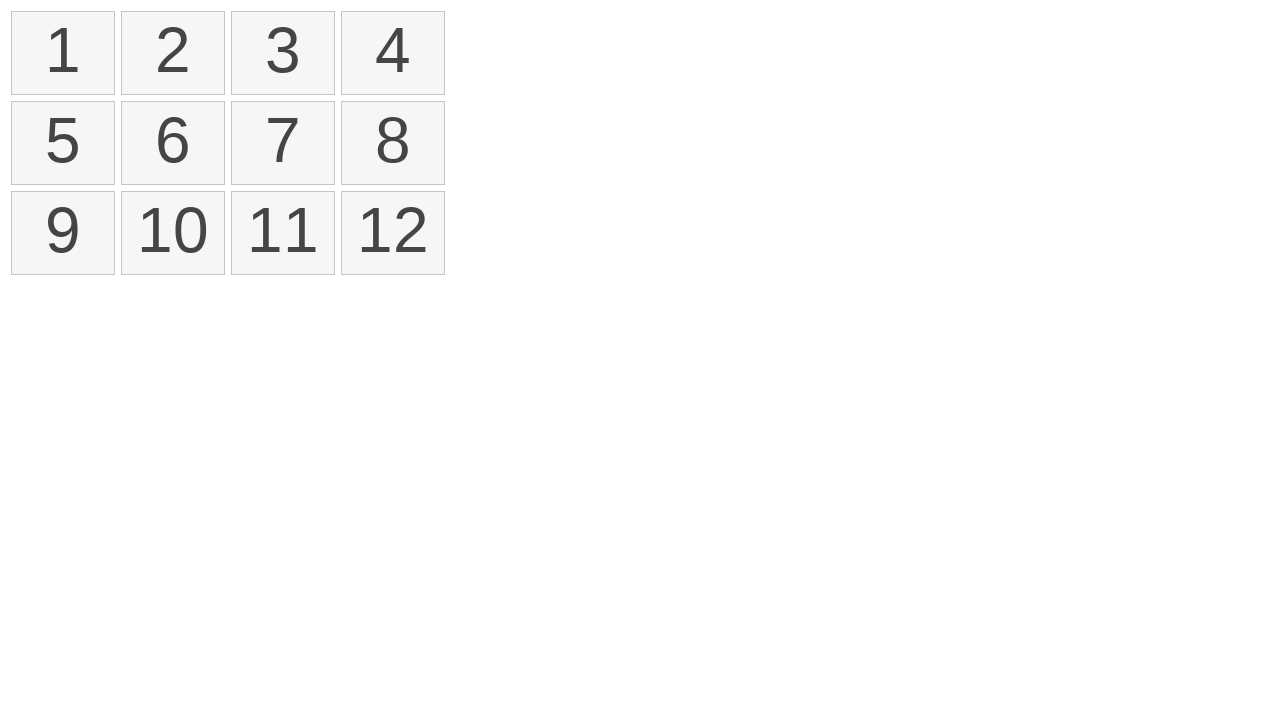

Located first item in grid
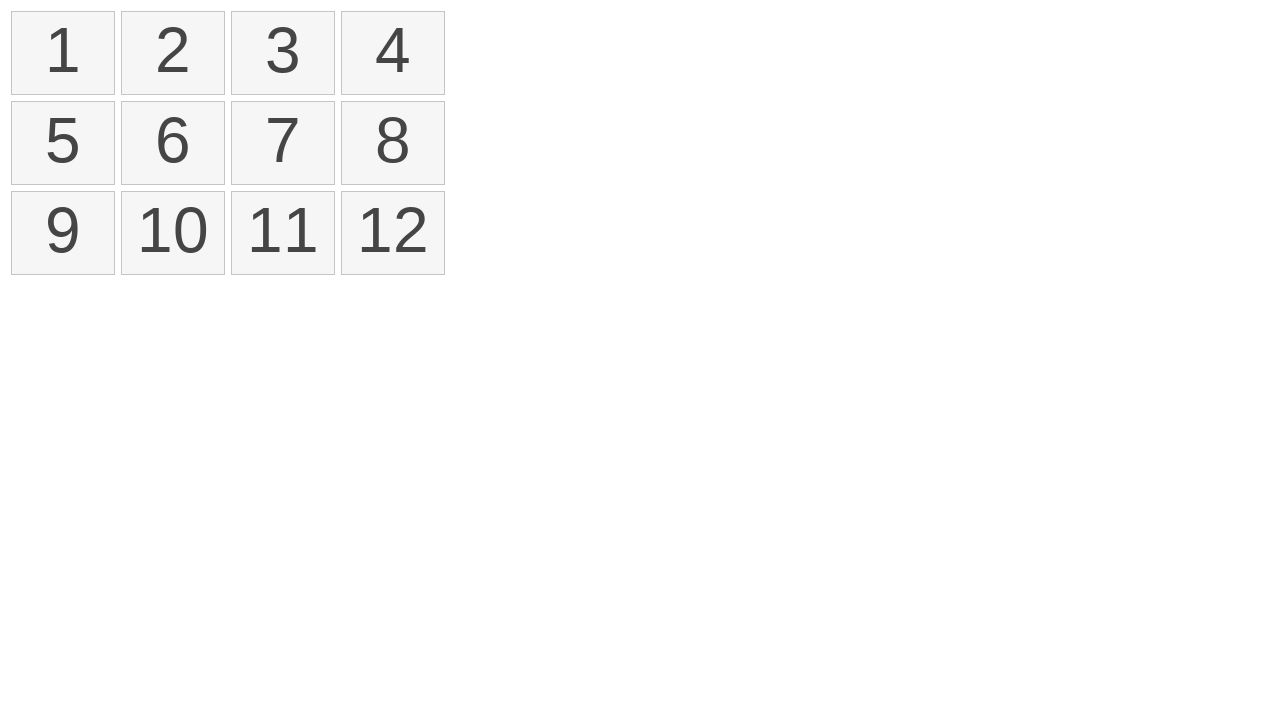

Located eighth item in grid
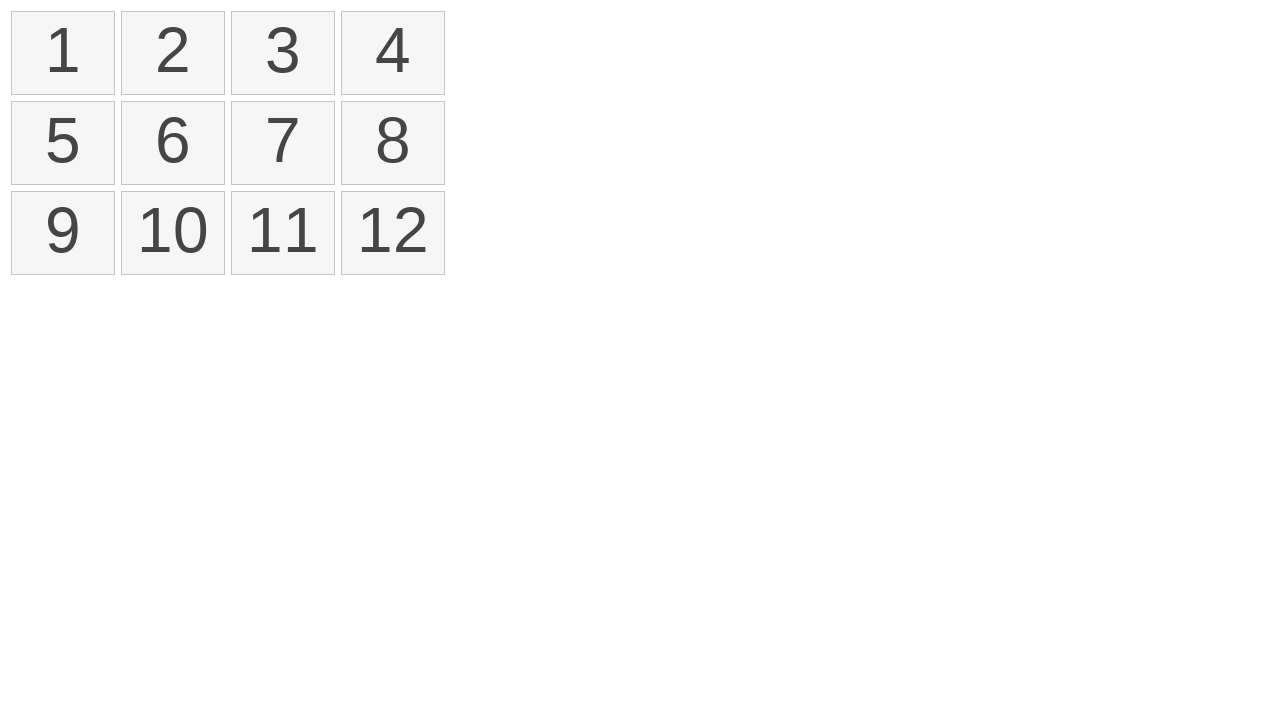

Retrieved bounding box of first item
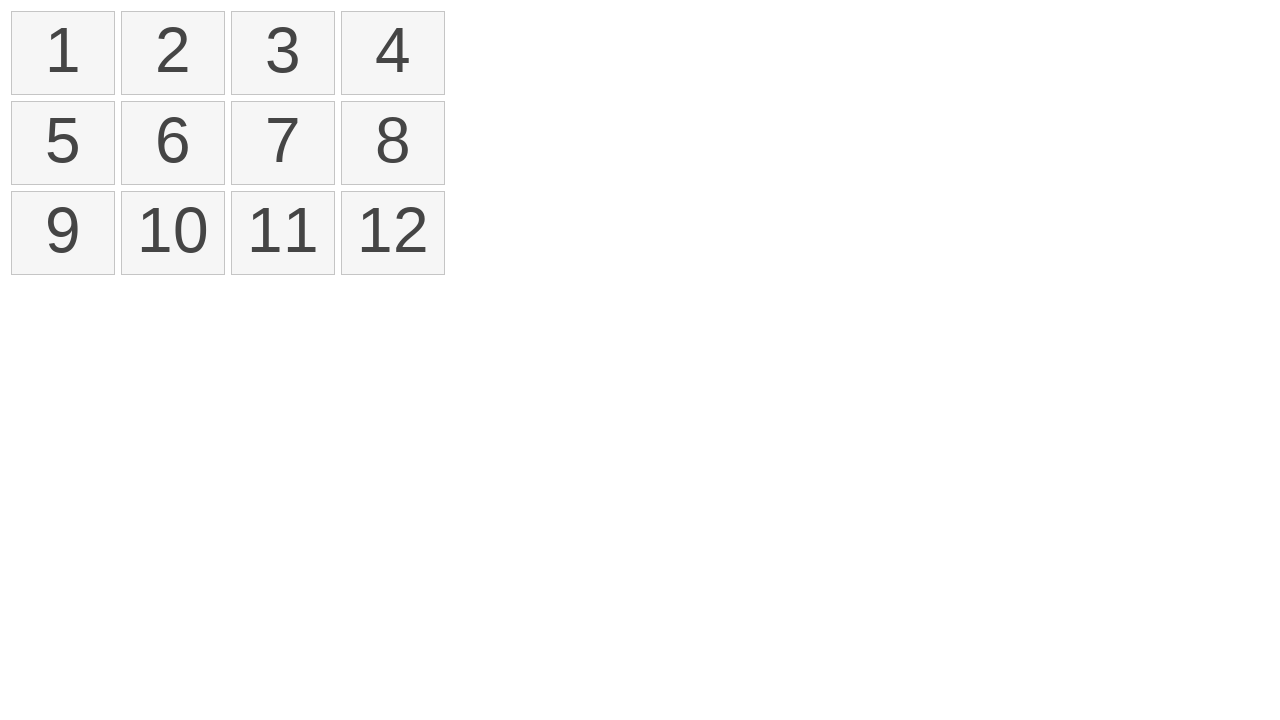

Retrieved bounding box of eighth item
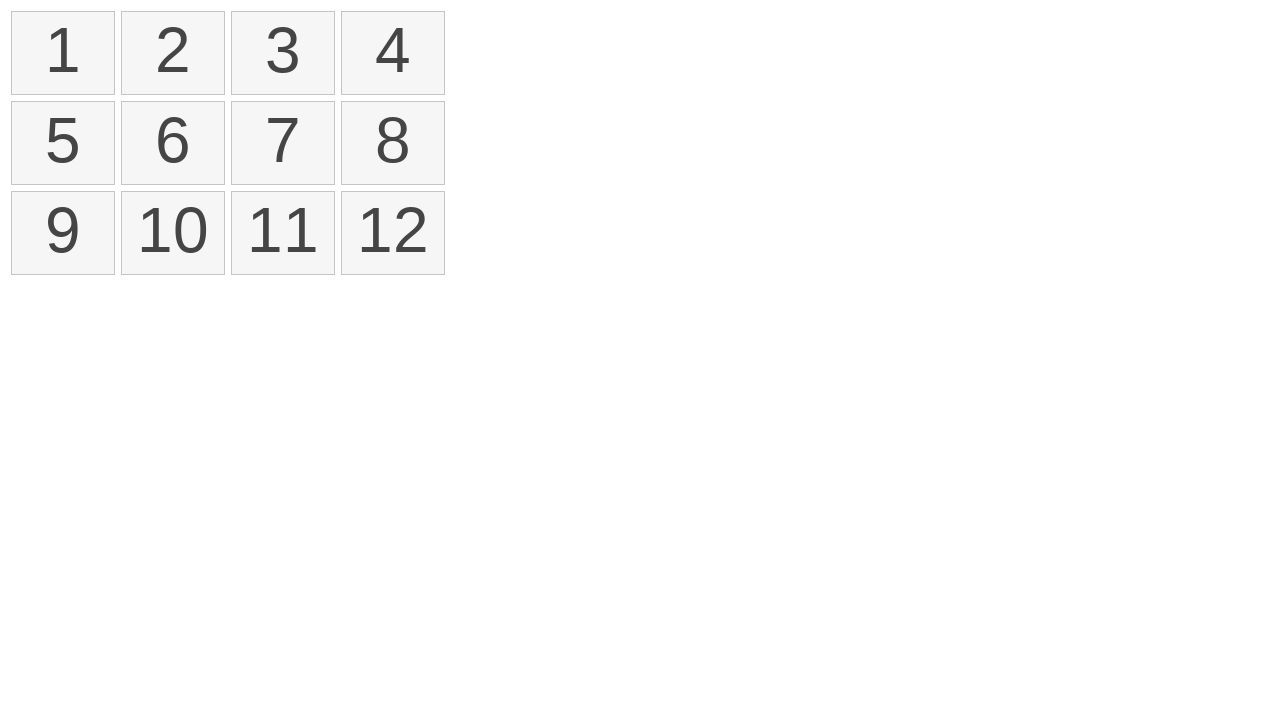

Moved mouse to center of first item at (63, 53)
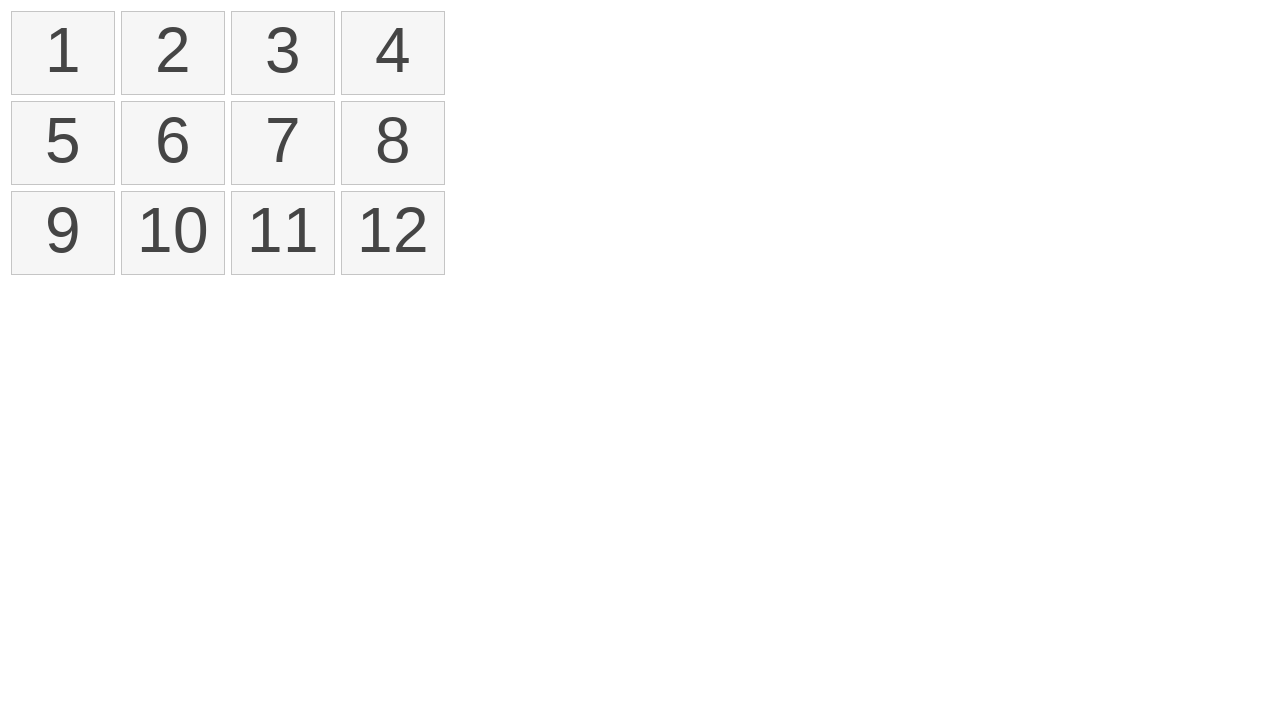

Pressed mouse button down on first item at (63, 53)
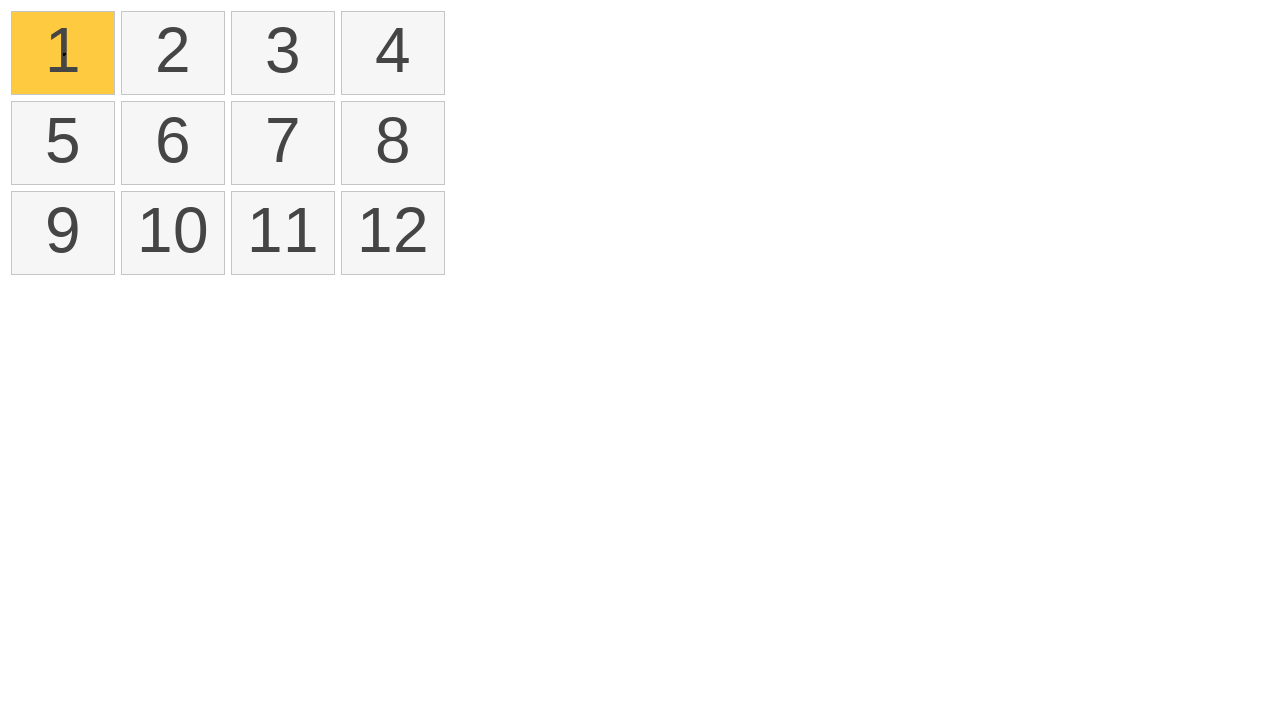

Dragged mouse to center of eighth item at (393, 143)
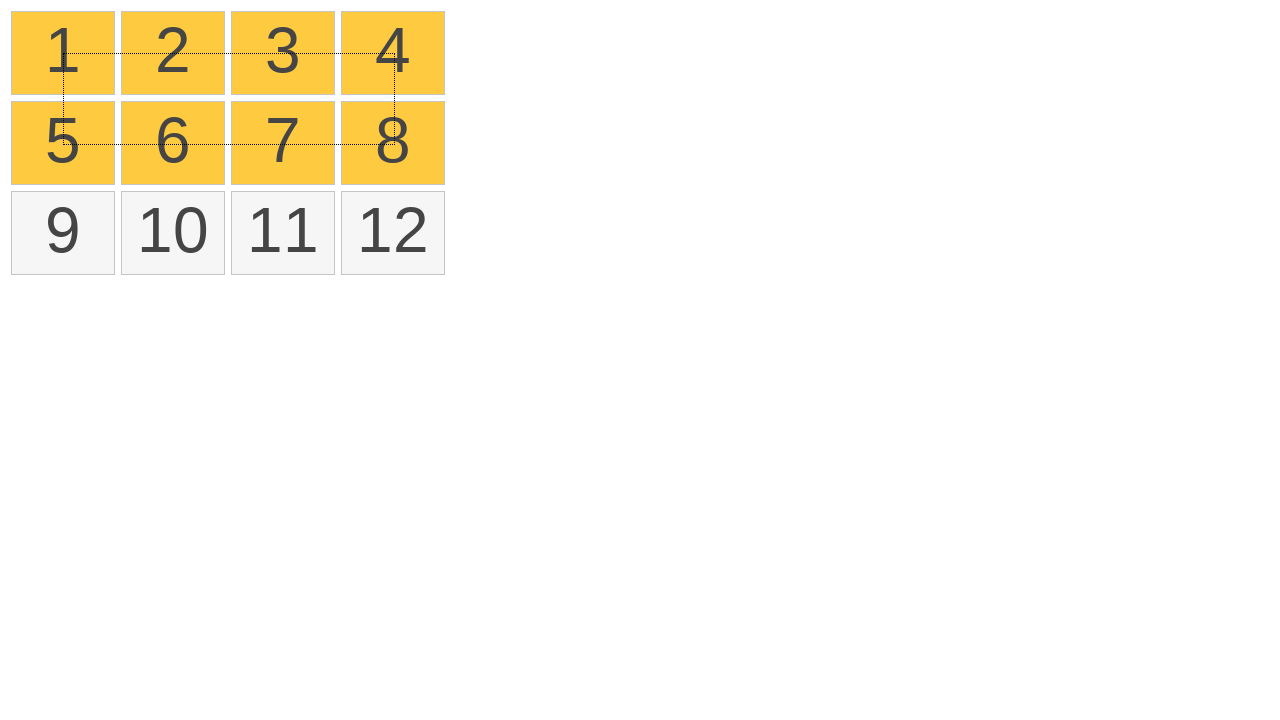

Released mouse button to complete drag selection at (393, 143)
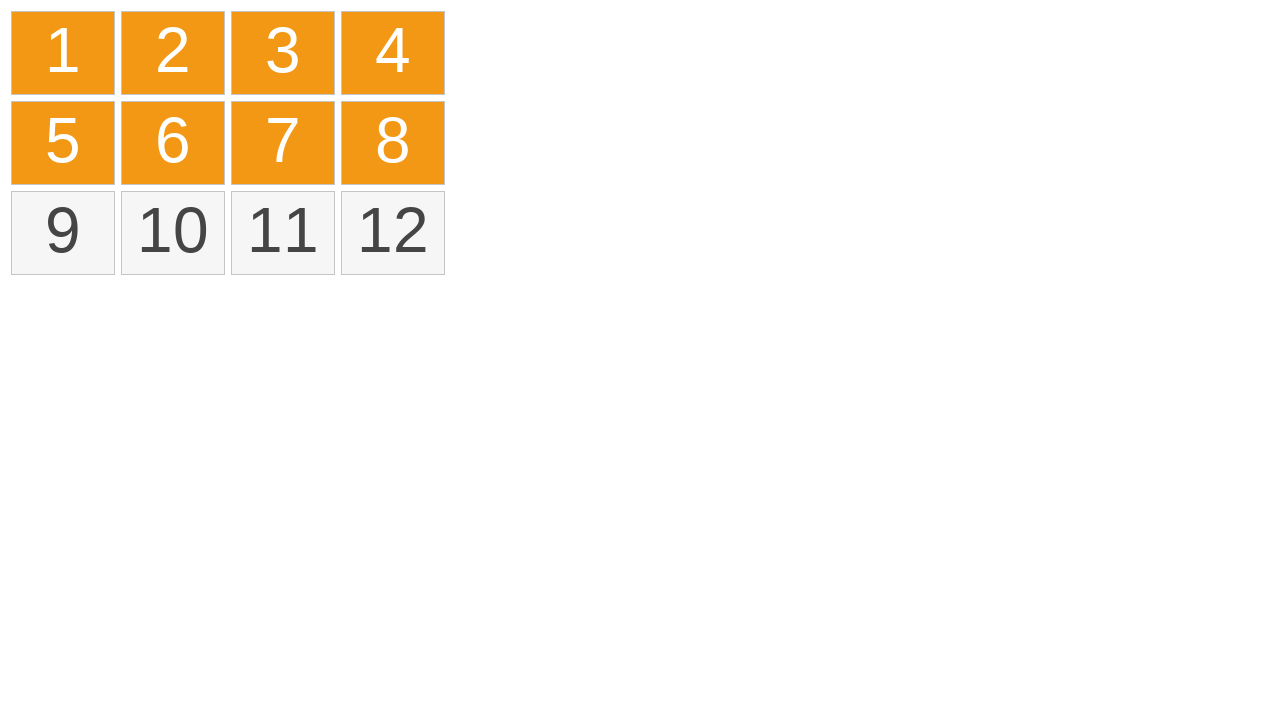

Located all selected items in grid
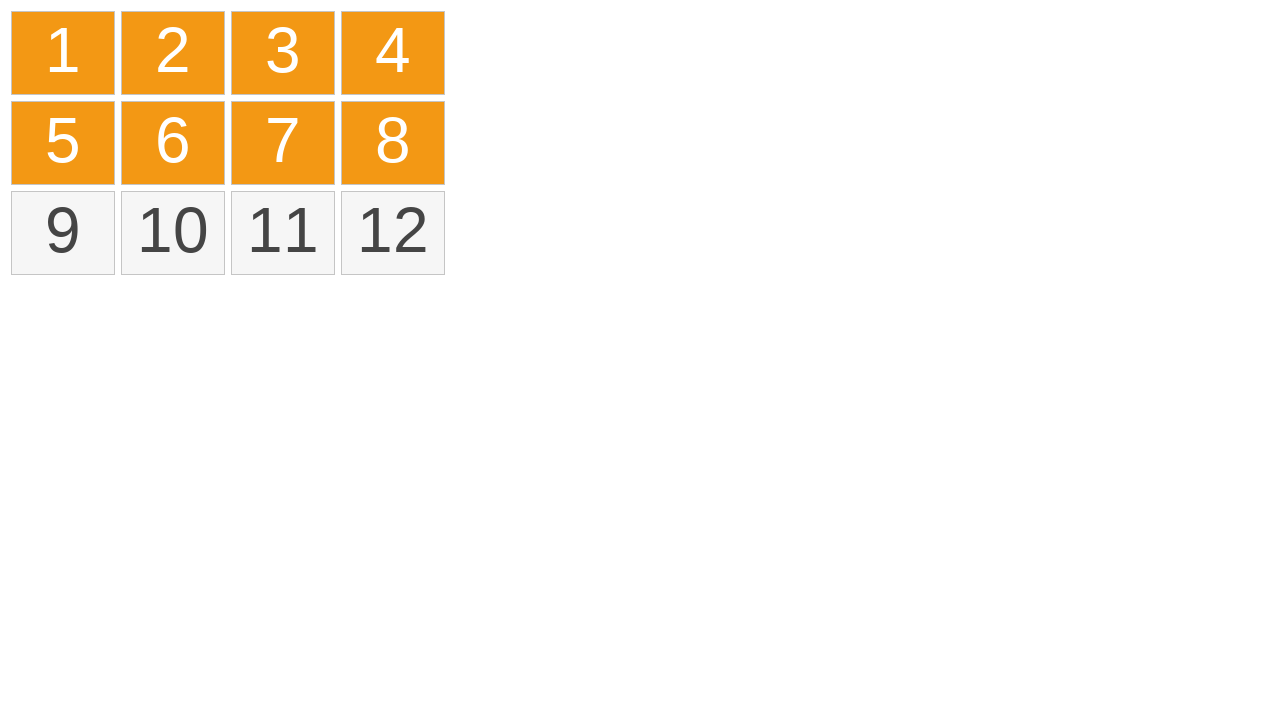

Verified that 8 items are selected
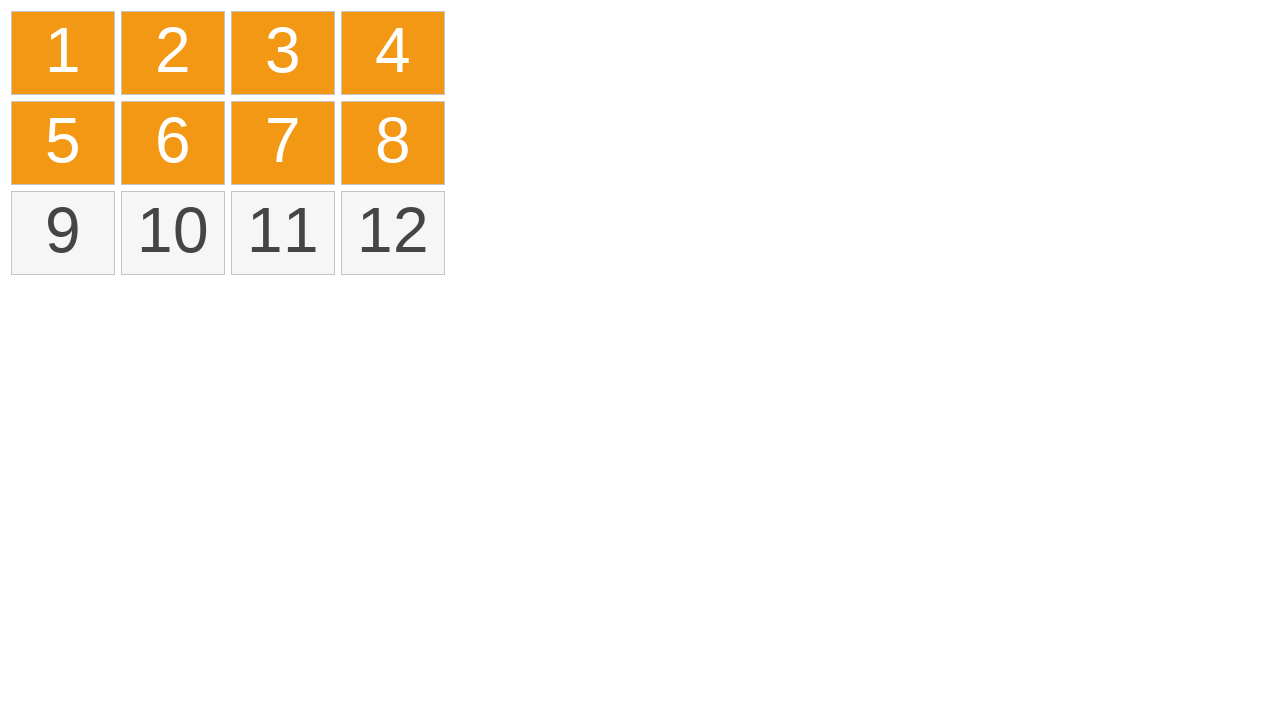

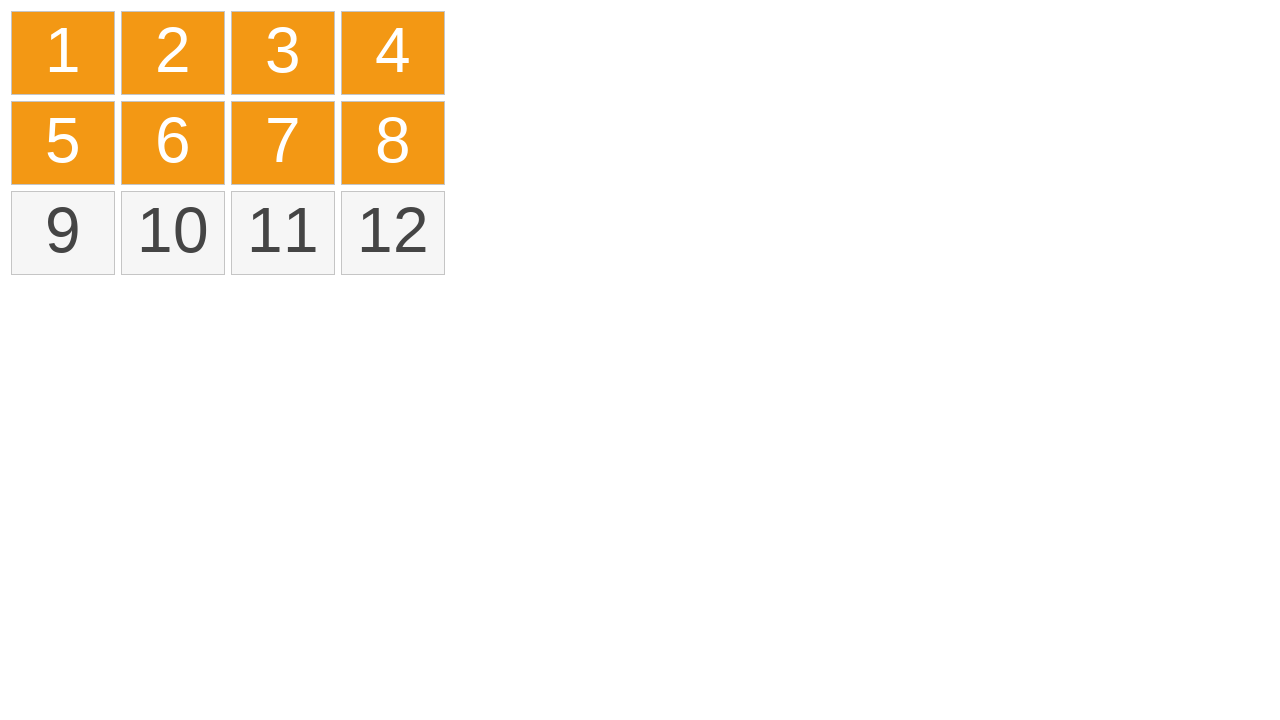